Tests customer login by selecting a customer from dropdown and logging in

Starting URL: https://www.globalsqa.com/angularJs-protractor/BankingProject/#/login

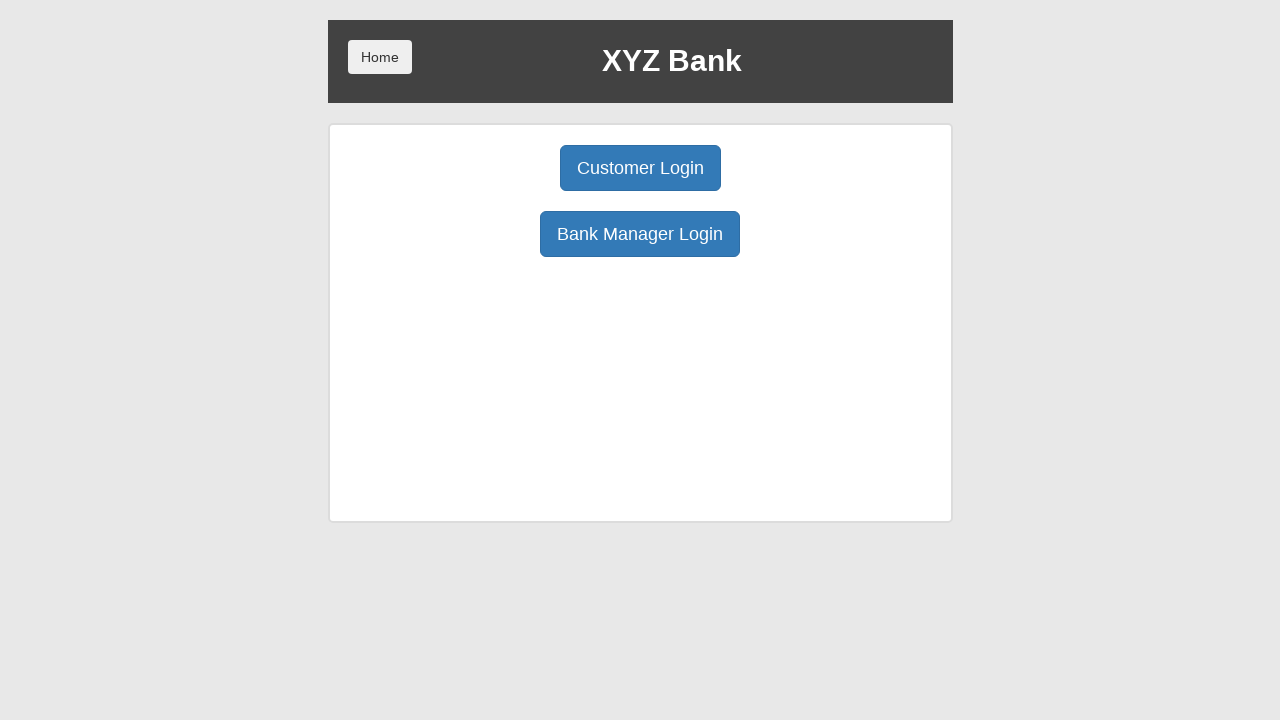

Clicked Customer Login button at (640, 168) on xpath=/html/body/div/div/div[2]/div/div[1]/div[1]/button
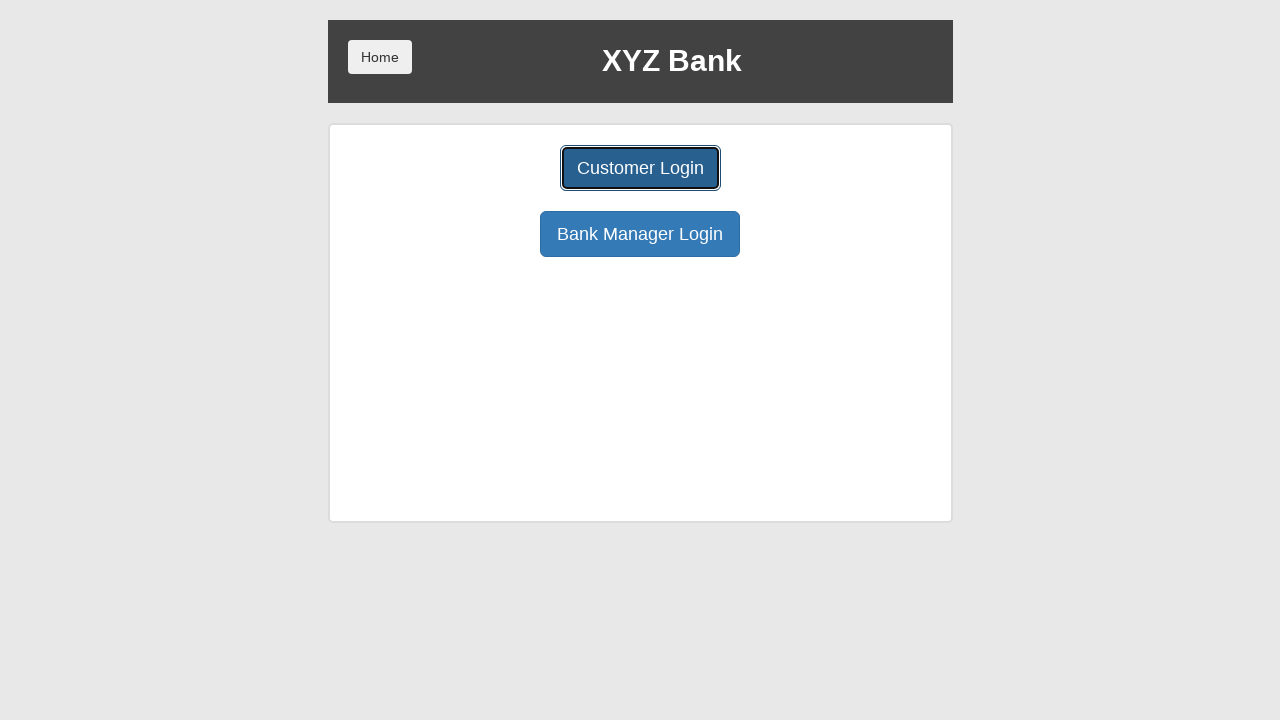

Customer selection dropdown loaded
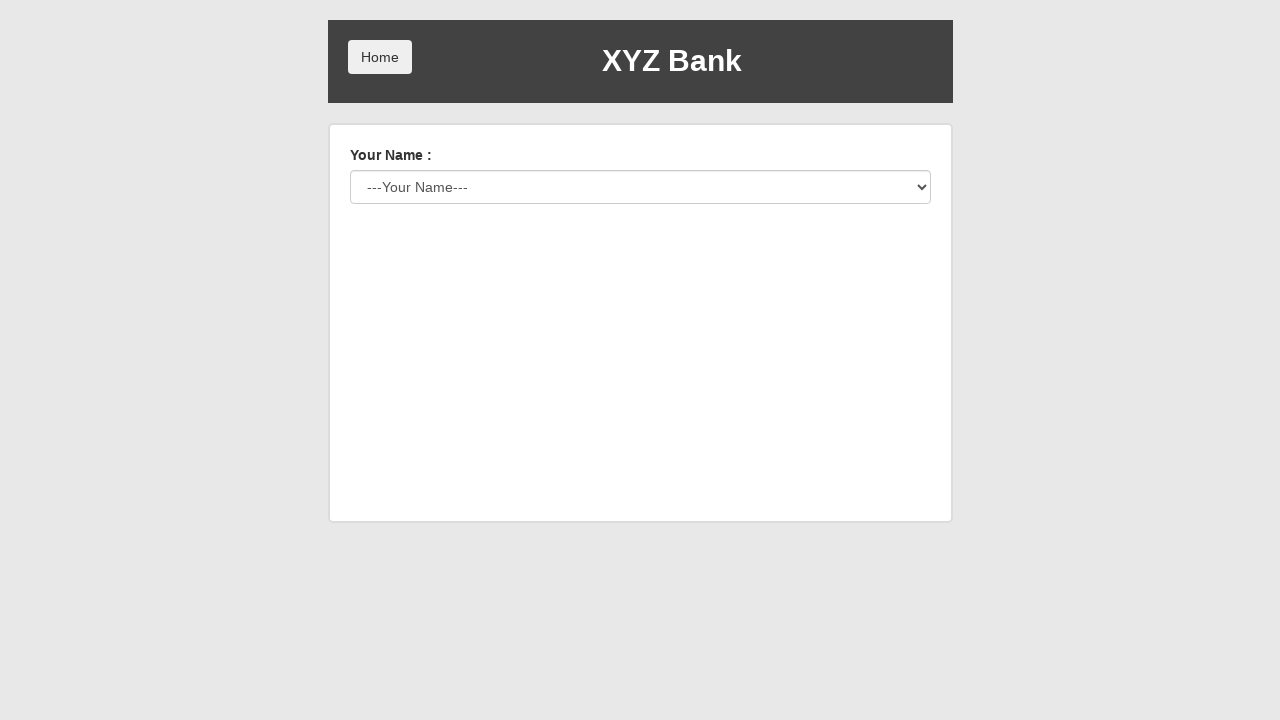

Selected a customer from the dropdown on #userSelect
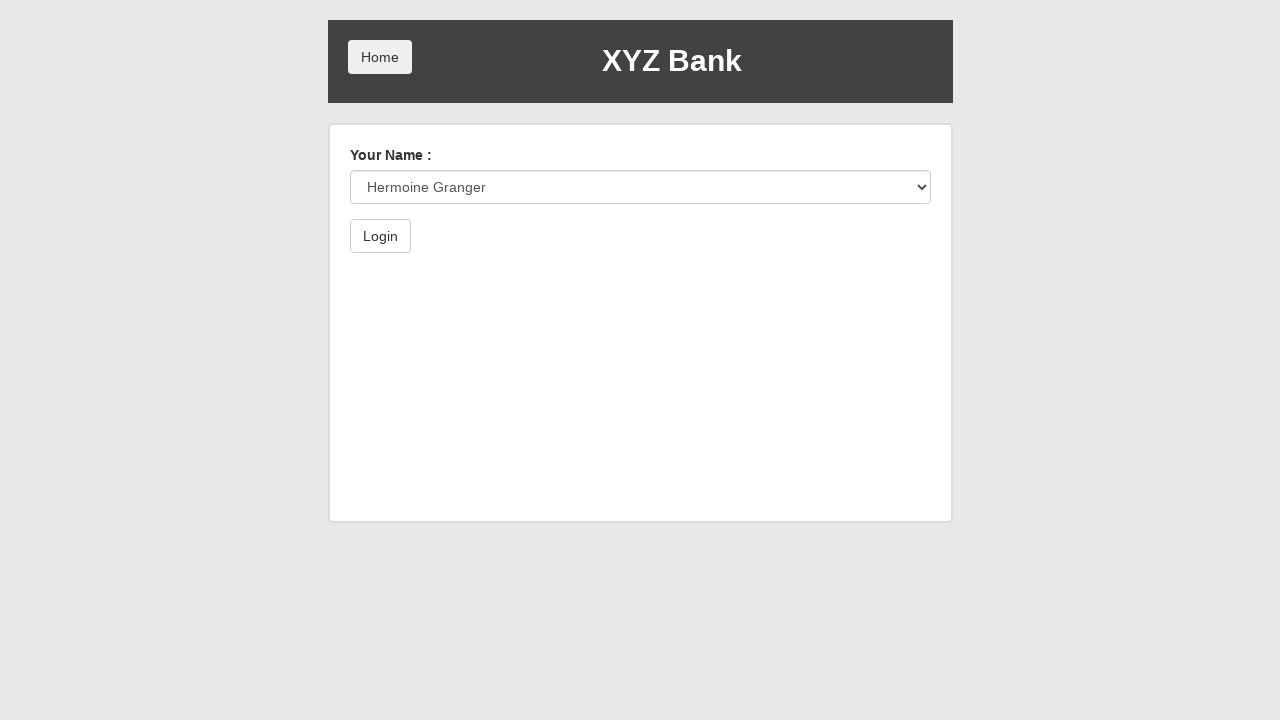

Clicked Login button at (380, 236) on button[type='submit']
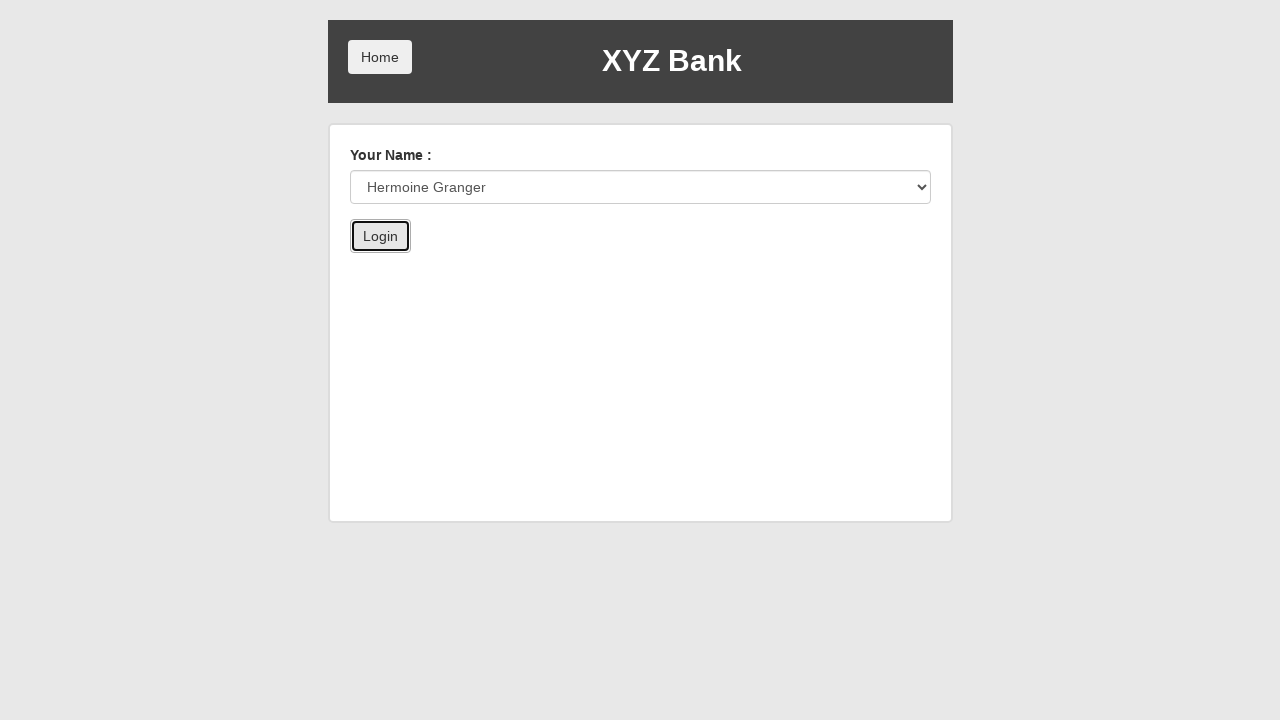

Successfully logged in and navigated to account page
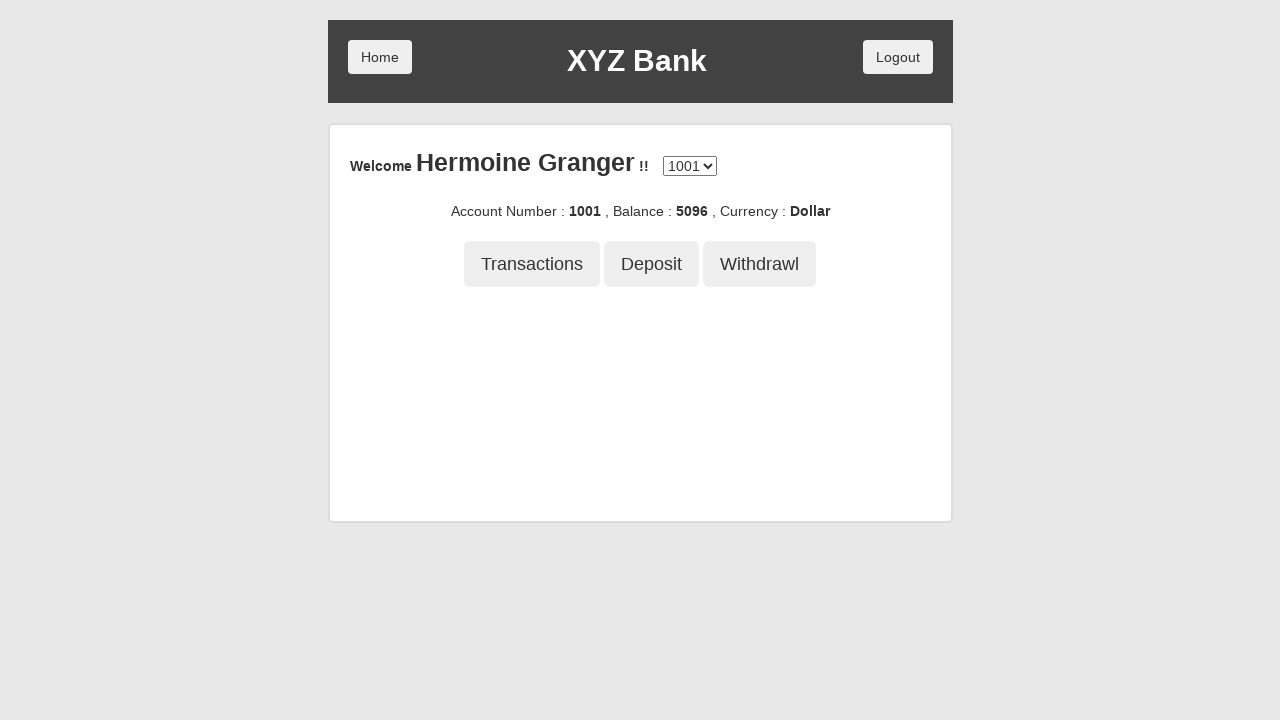

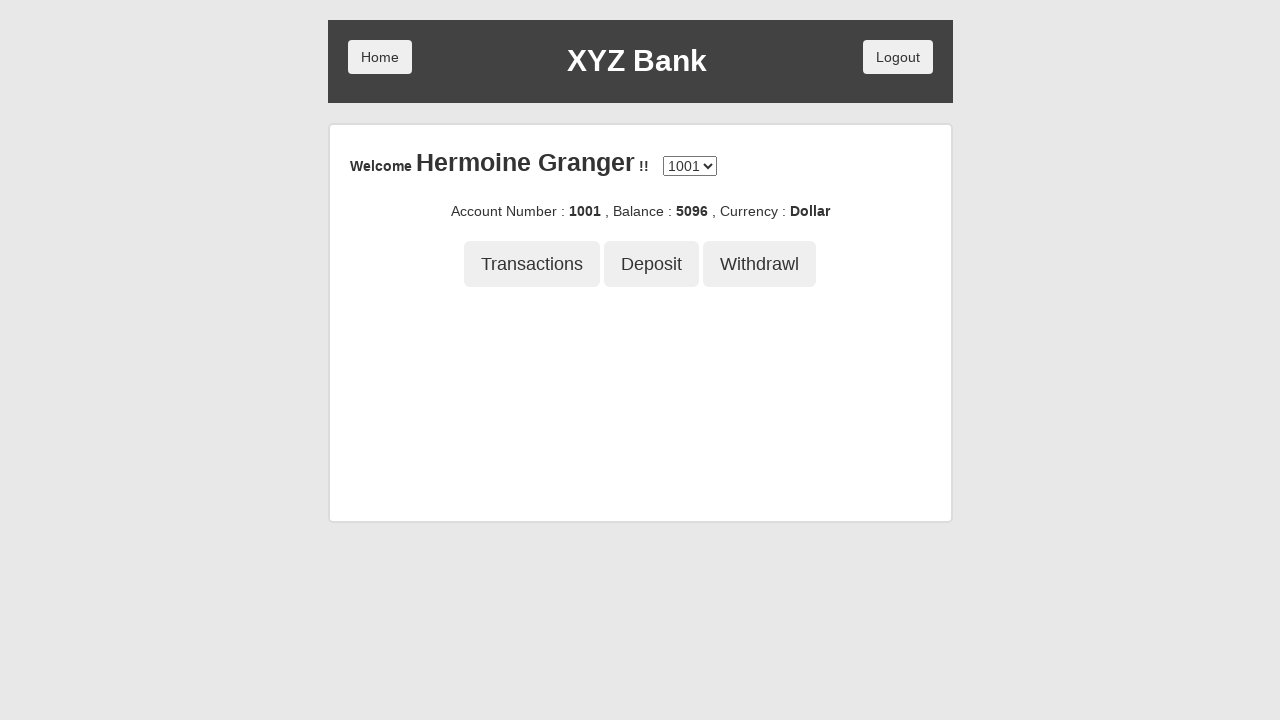